Tests a registration form by filling in name, email, and password fields. The test demonstrates clearing a password field and re-entering a new password value.

Starting URL: https://demoapps.qspiders.com/ui?scenario=1

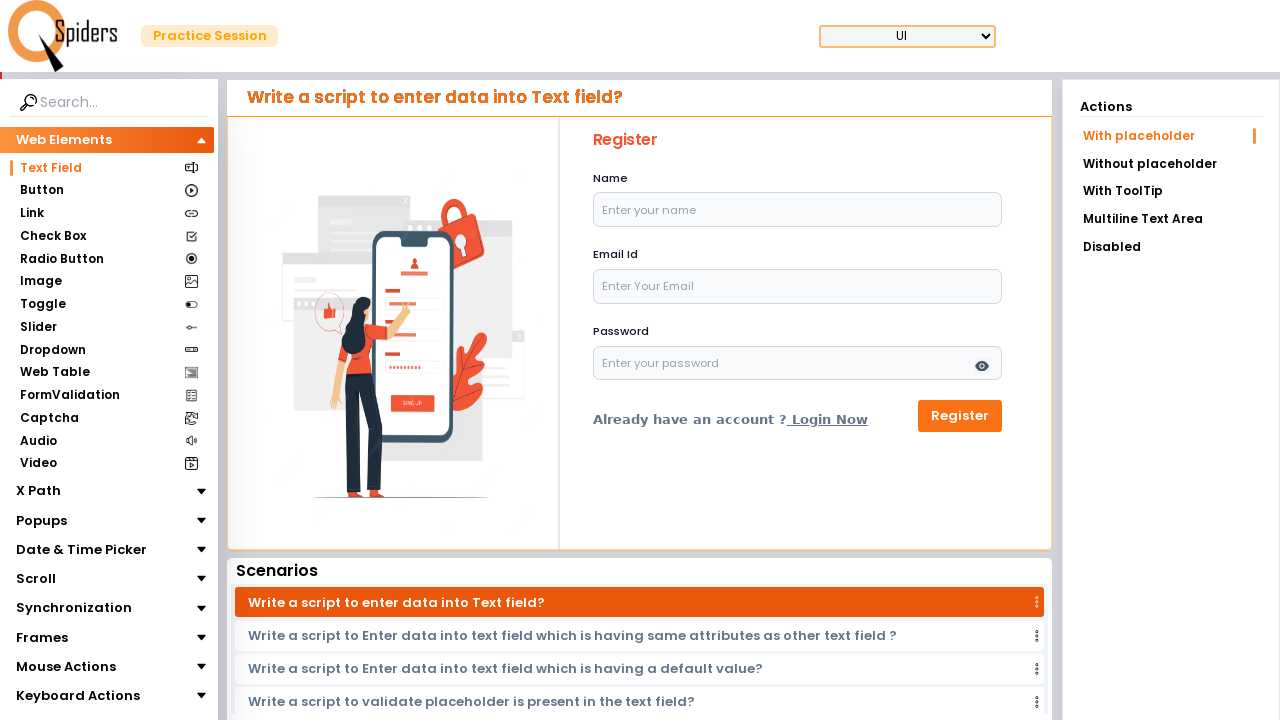

Filled name field with 'Lavanya' on #name
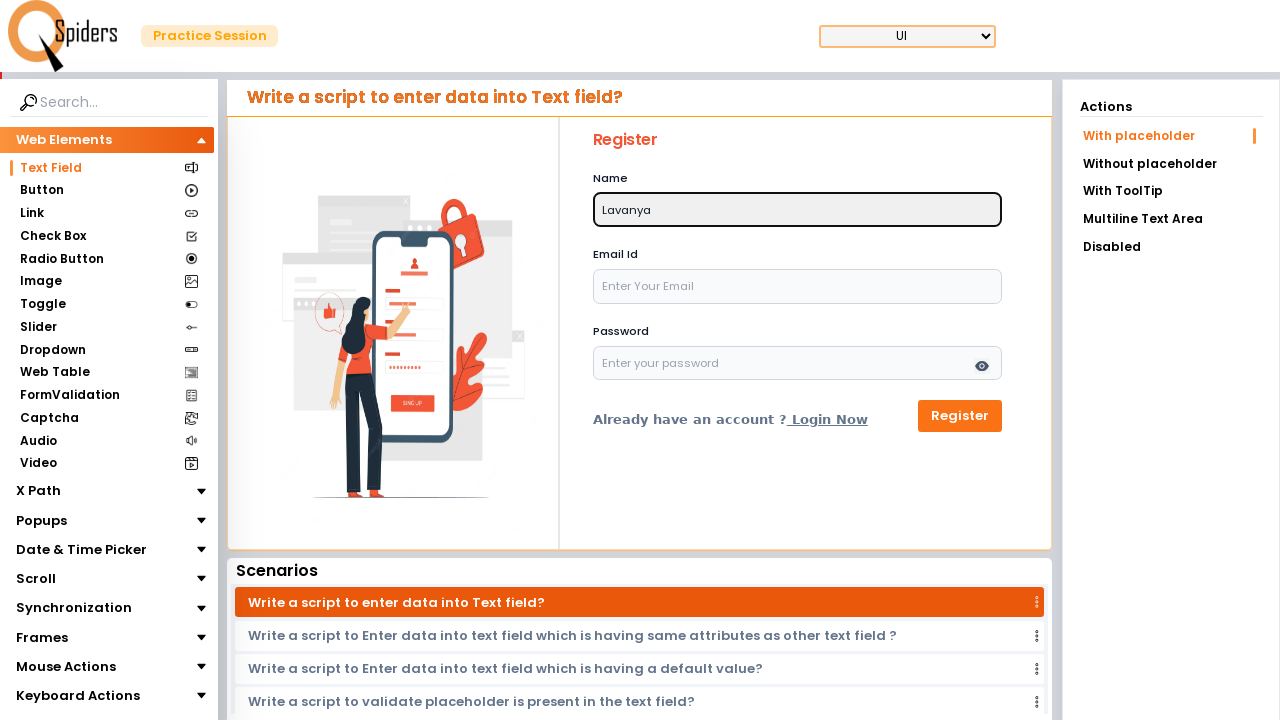

Filled email field with 'lavanyasakre2912@gmail.com' on #email
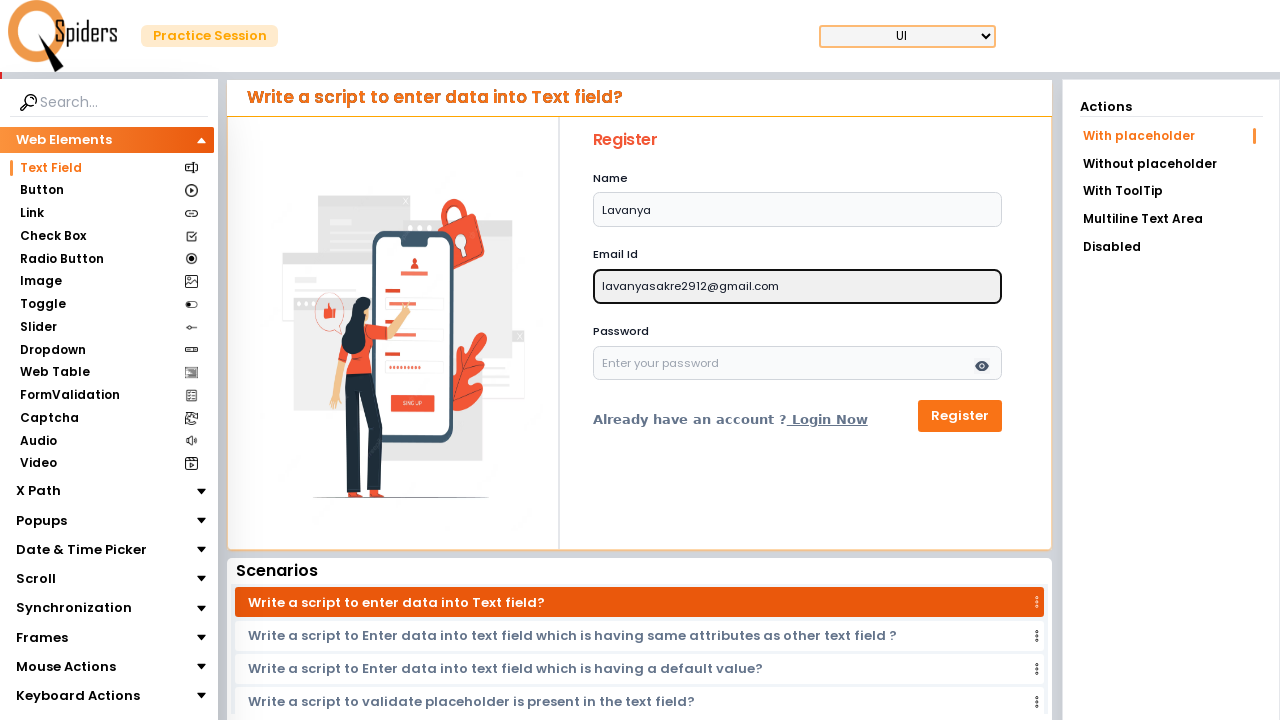

Filled password field with initial value '1234' on input[name='password']
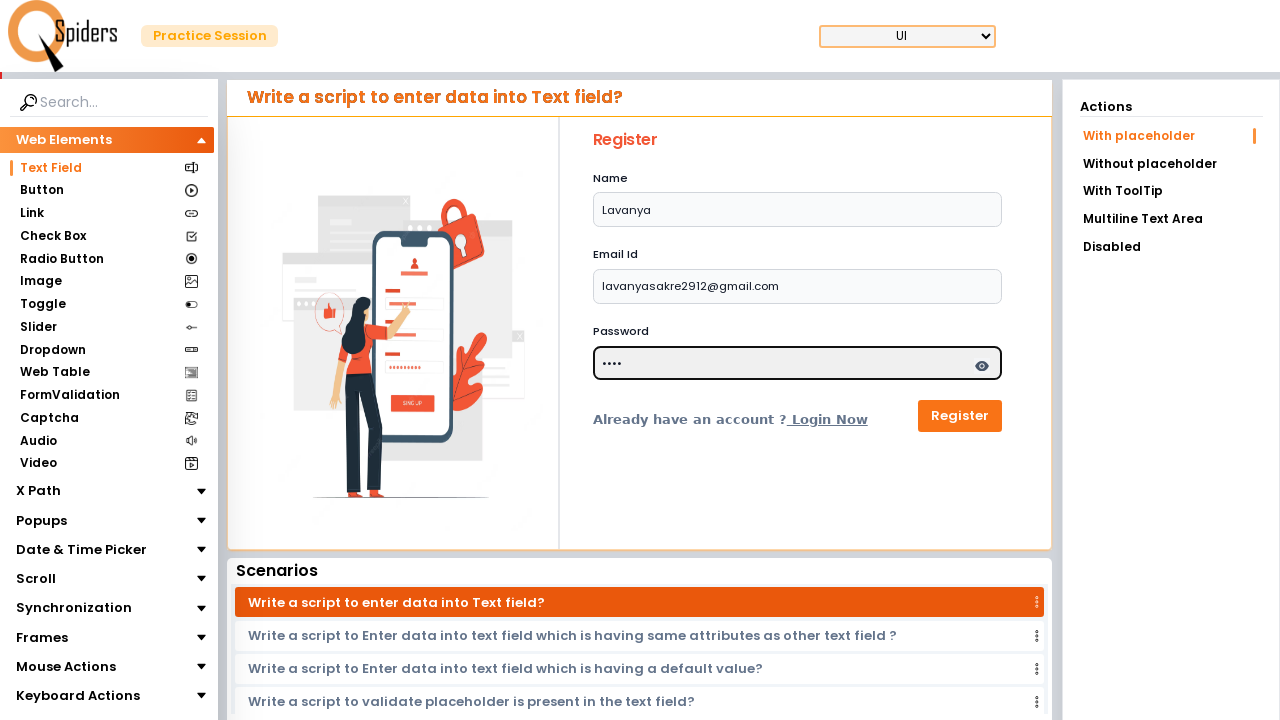

Located password field element
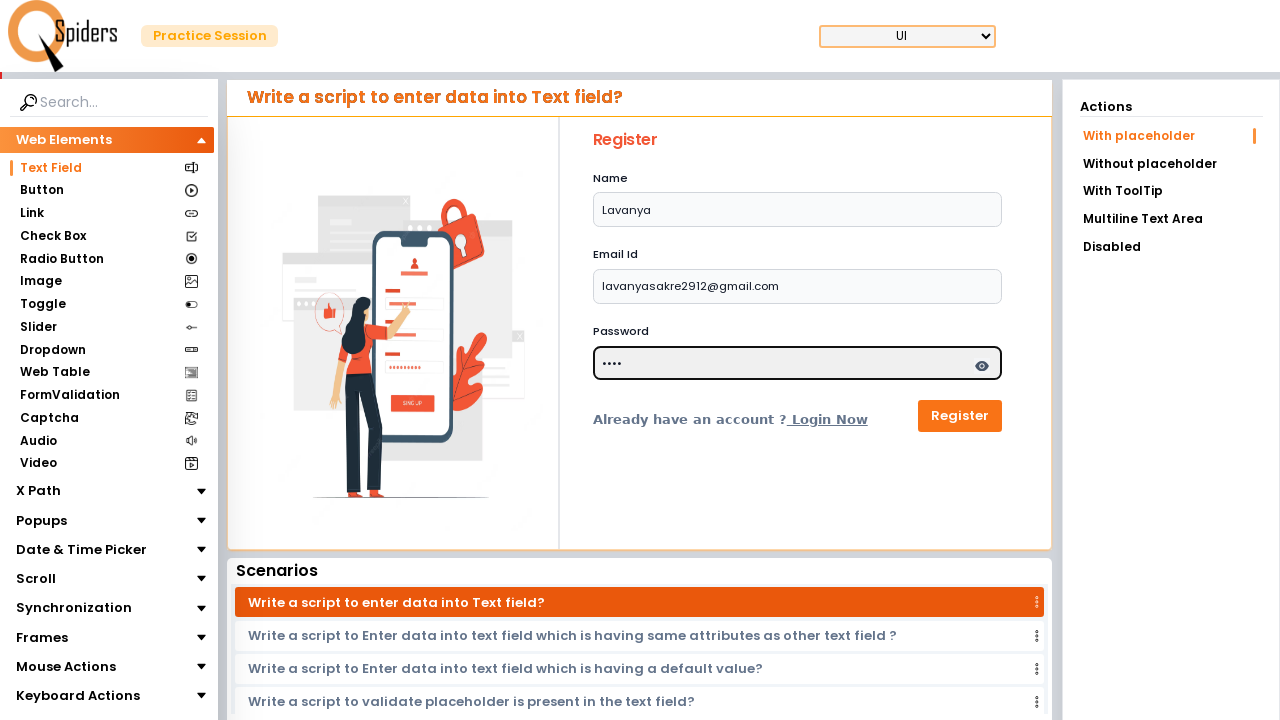

Selected all text in password field on input[name='password']
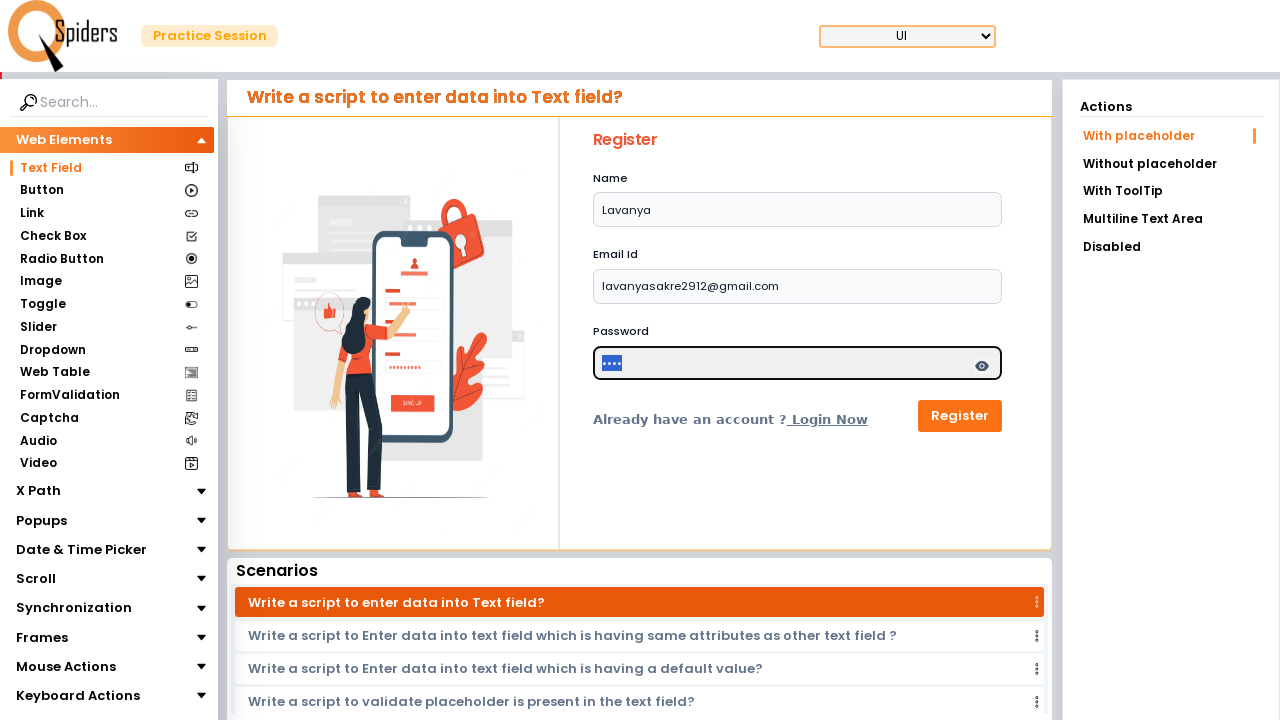

Deleted password field content on input[name='password']
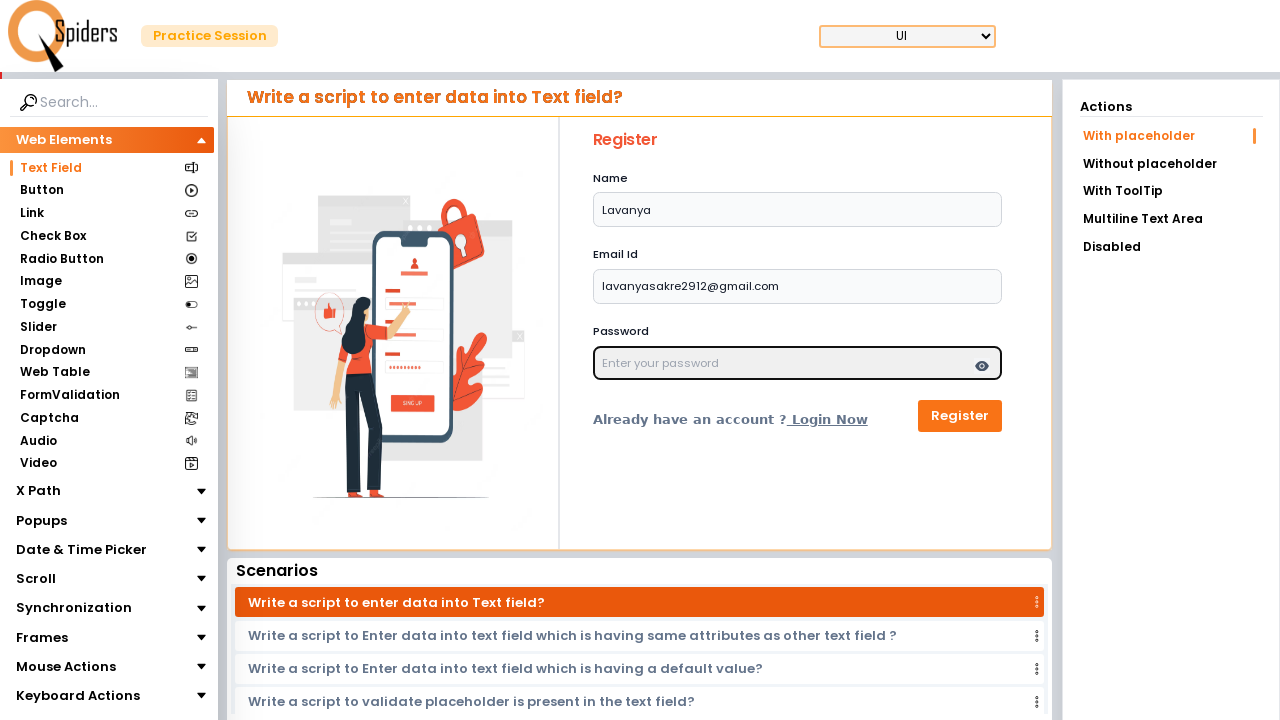

Filled password field with new value 'Dl@091297' on input[name='password']
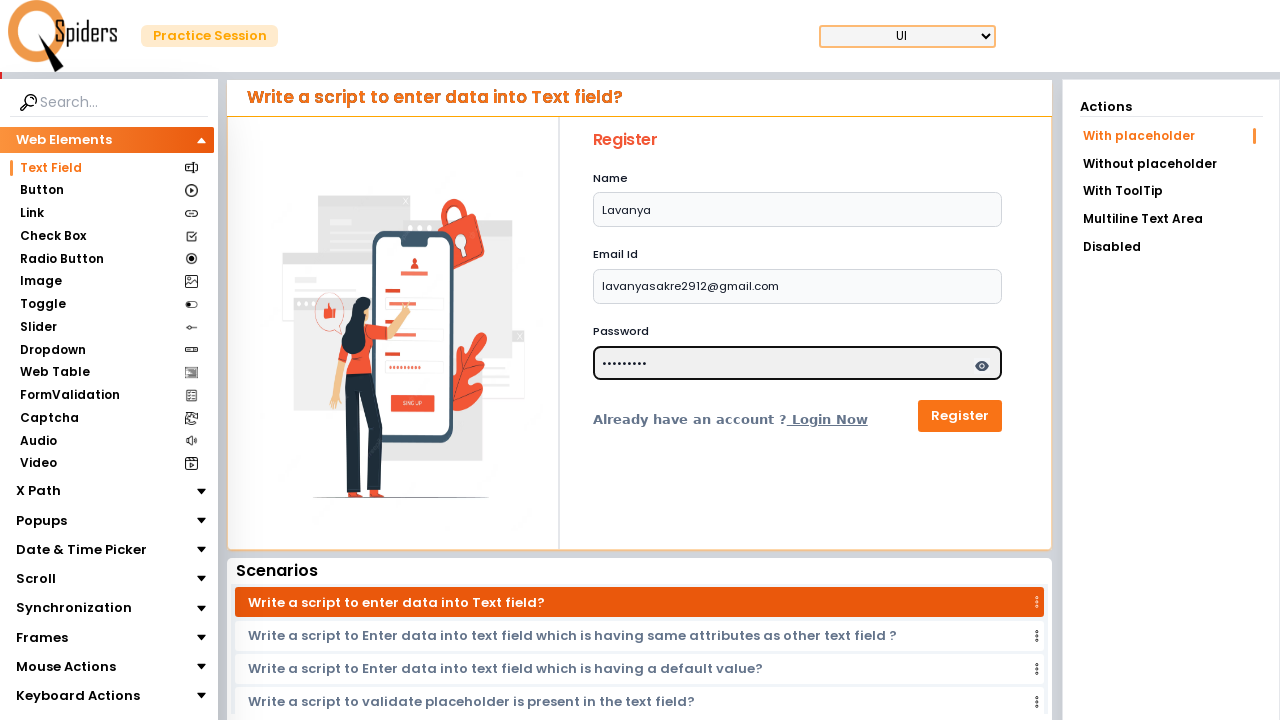

Retrieved password field value: 'Dl@091297'
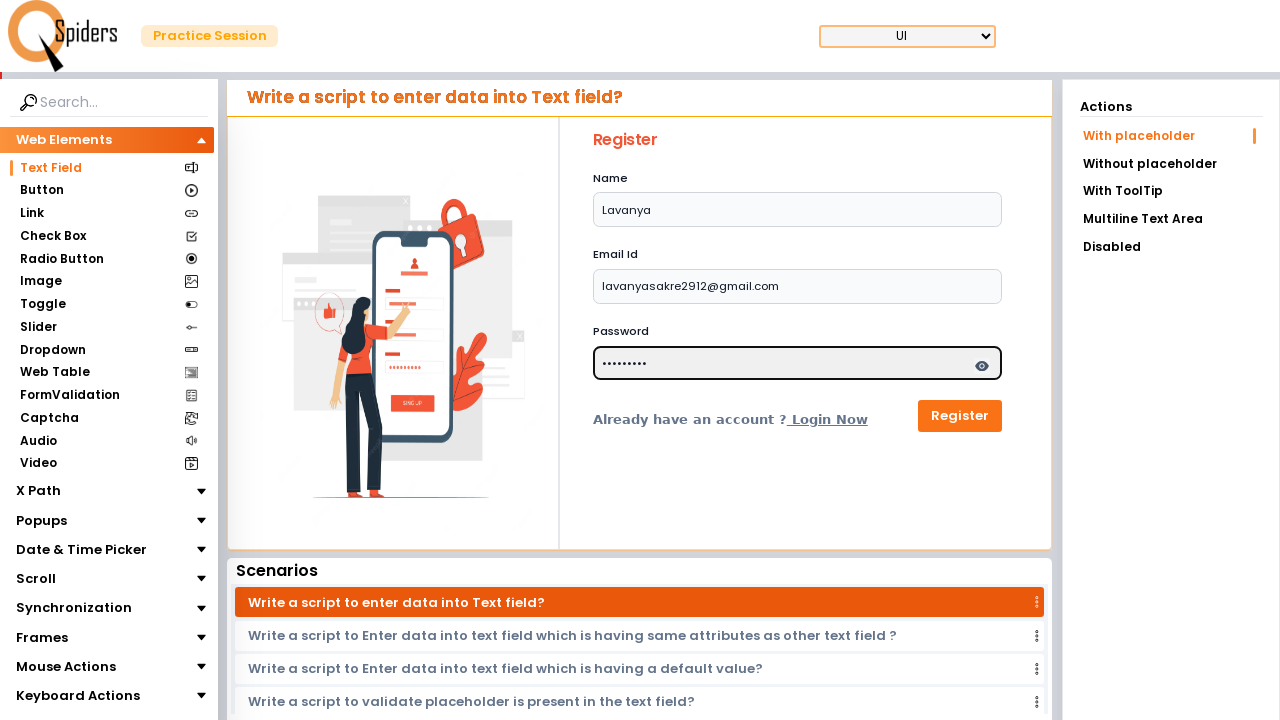

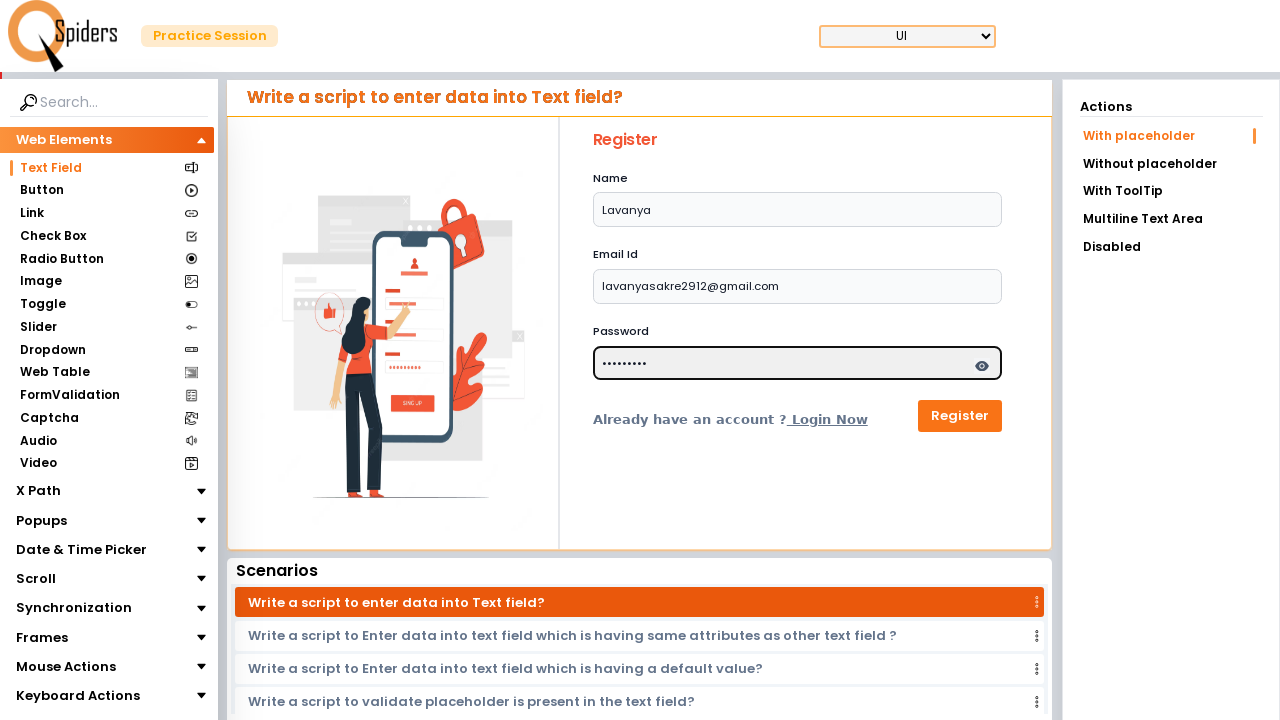